Tests interaction with a simple form demo by locating form elements and performing action chain operations including clicking on a message field and performing a right-click (context click).

Starting URL: https://www.lambdatest.com/selenium-playground/simple-form-demo

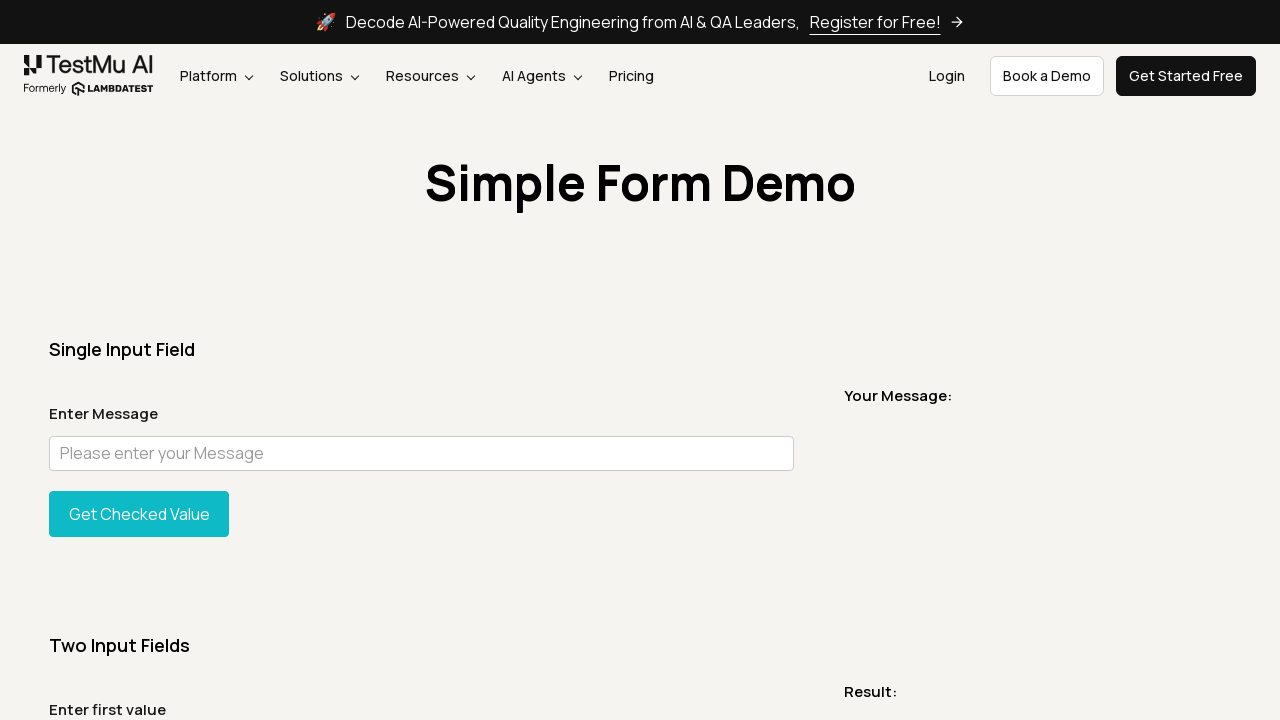

Waited for message field to be visible
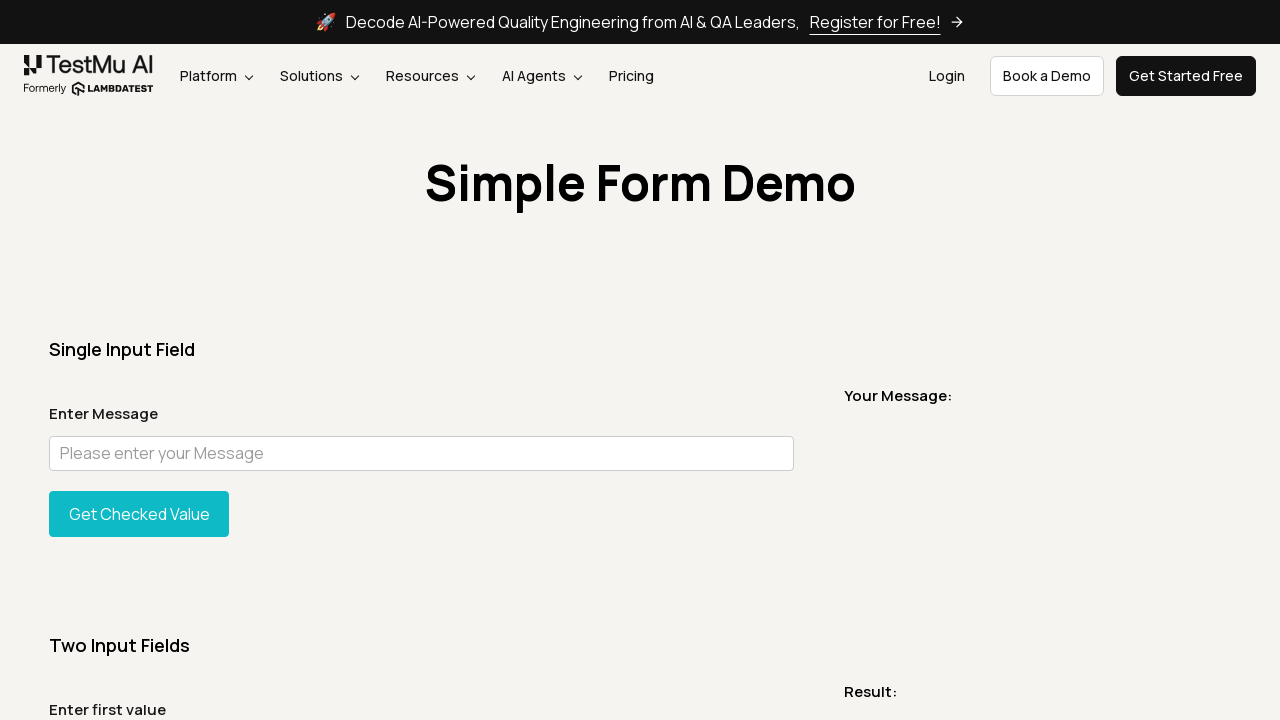

Clicked on the message field at (421, 453) on #user-message
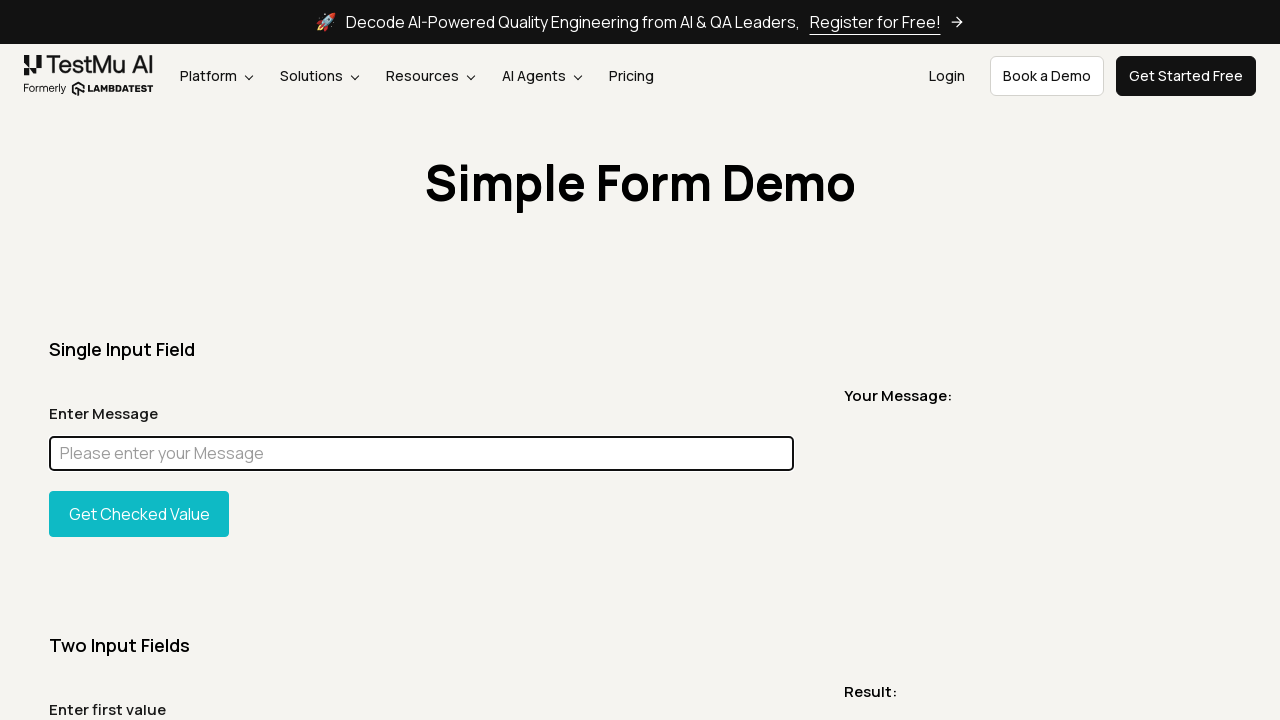

Performed right-click (context click) on the message field at (421, 453) on #user-message
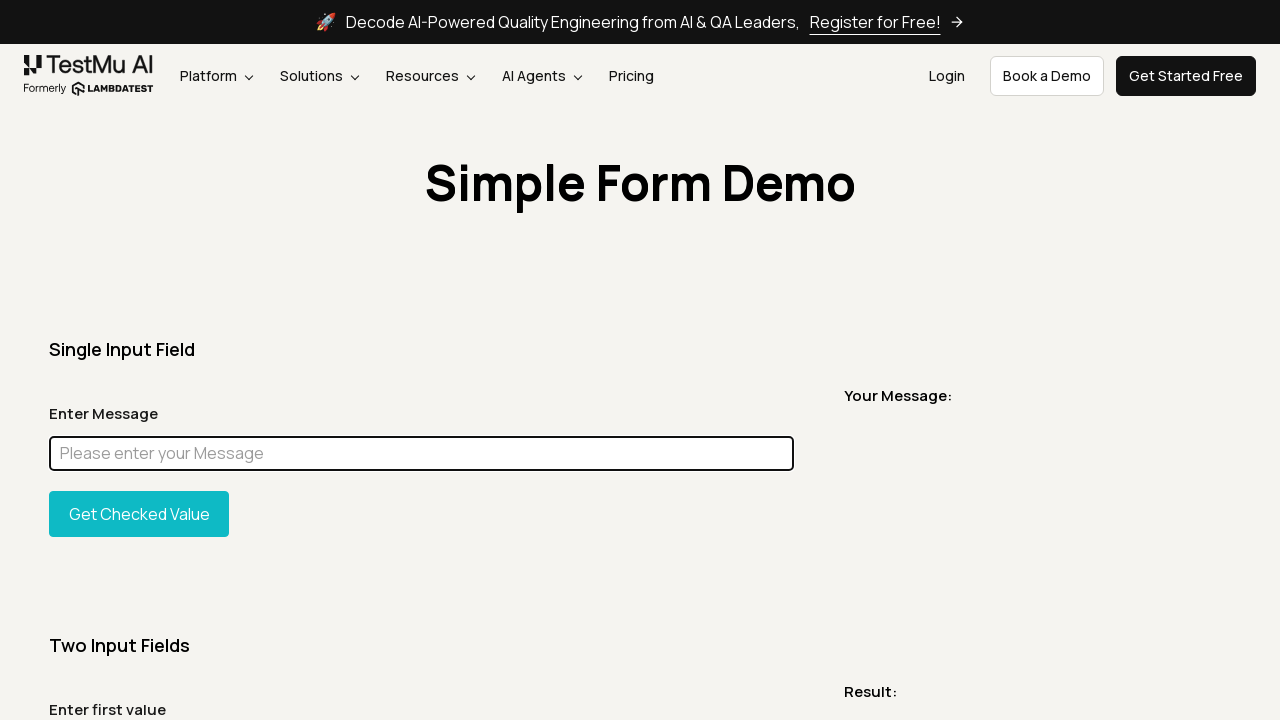

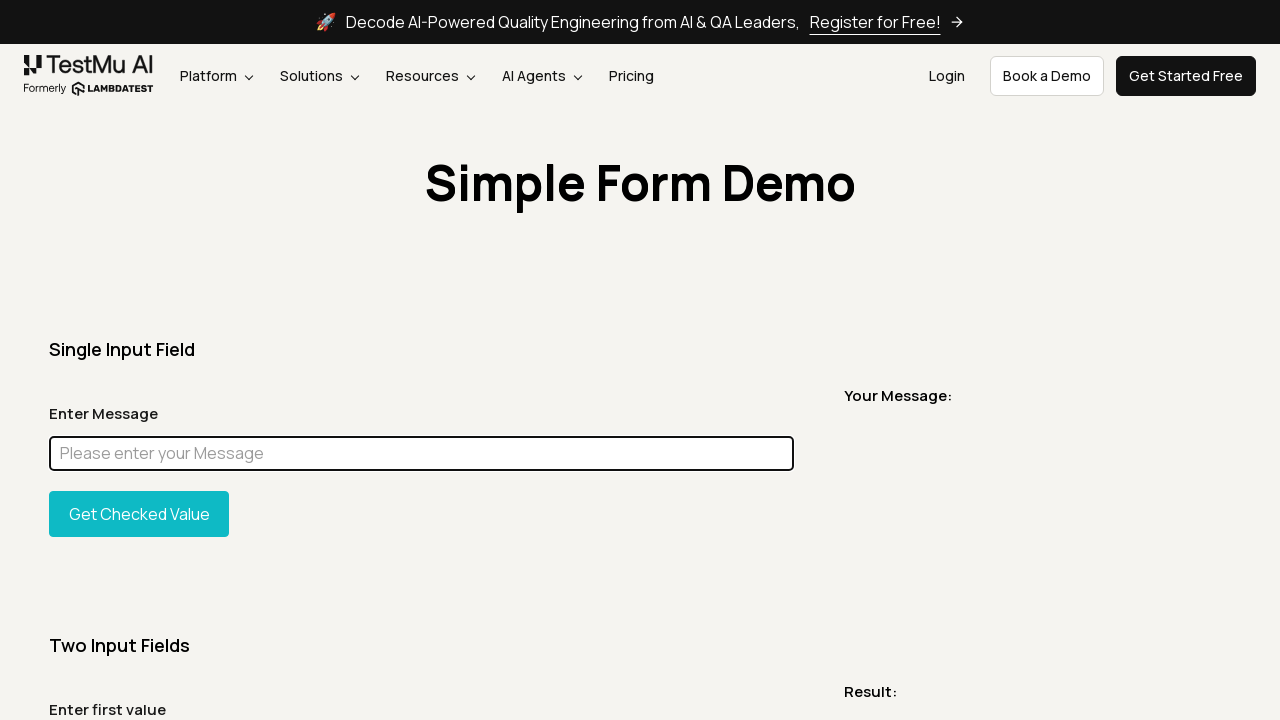